Navigates to the Prothom Alo news website homepage and verifies it loads successfully

Starting URL: https://www.prothomalo.com/

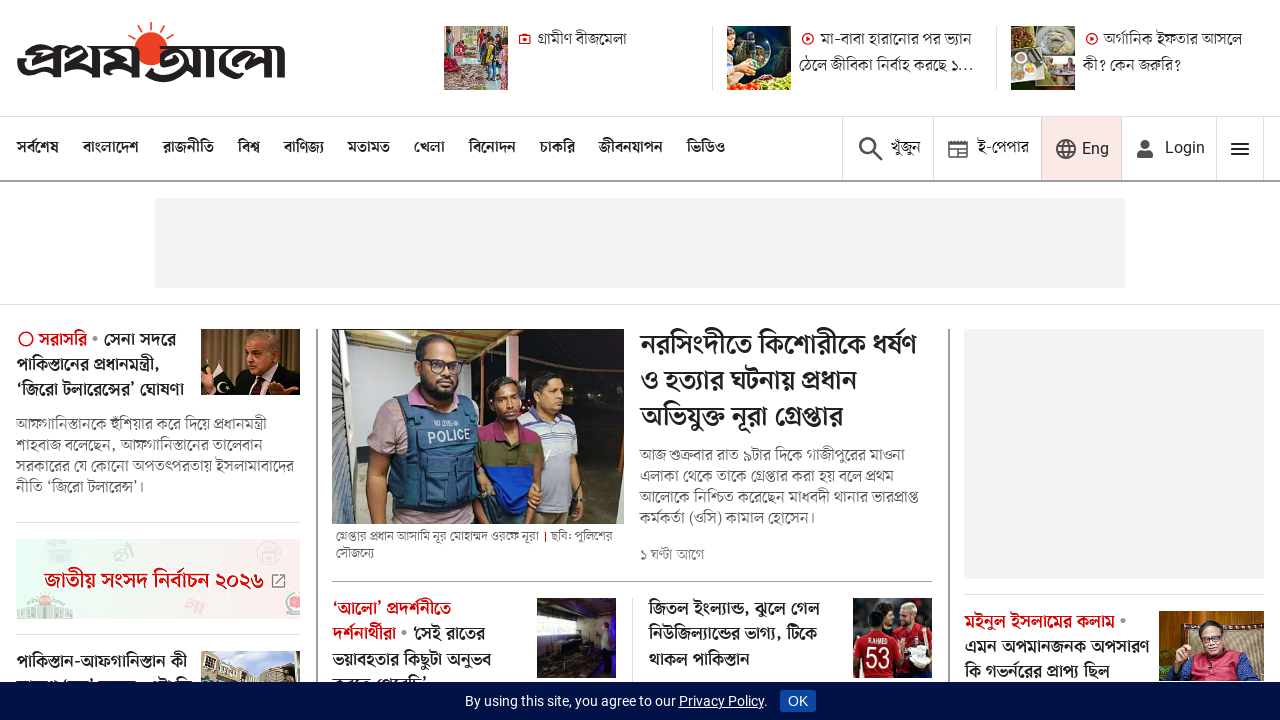

Waited for page DOM content to load
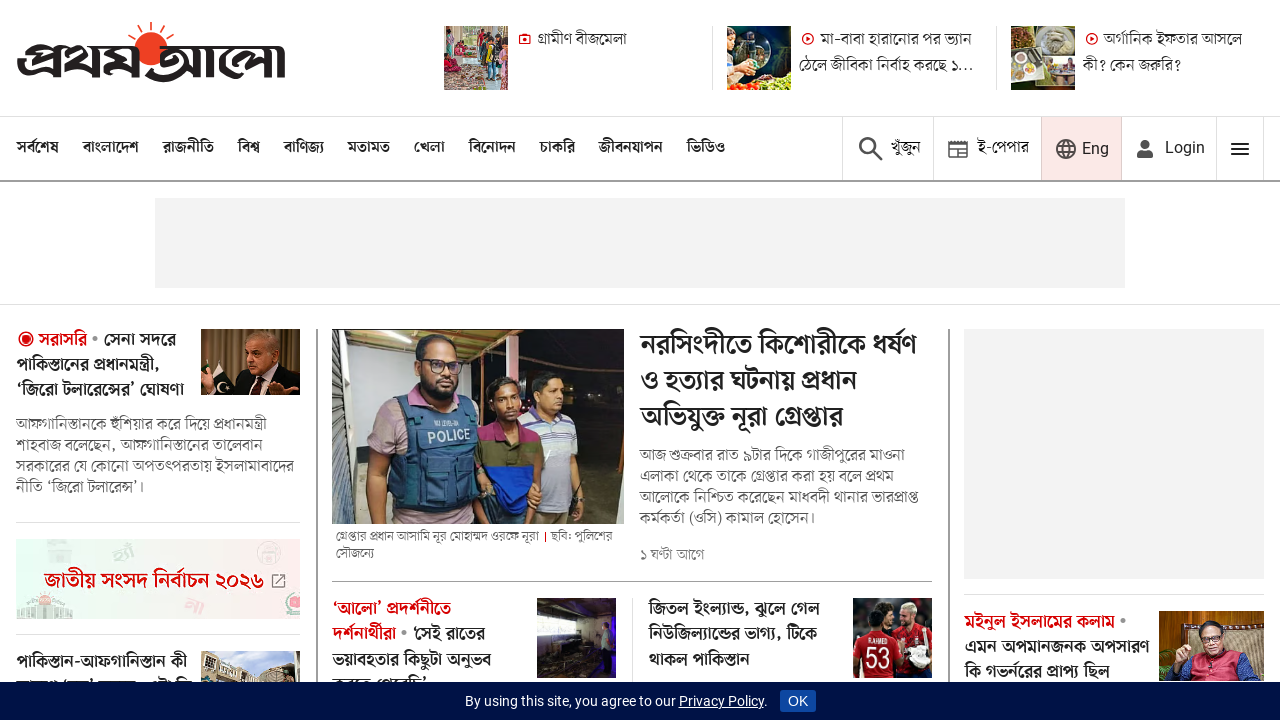

Verified body element is visible on Prothom Alo homepage
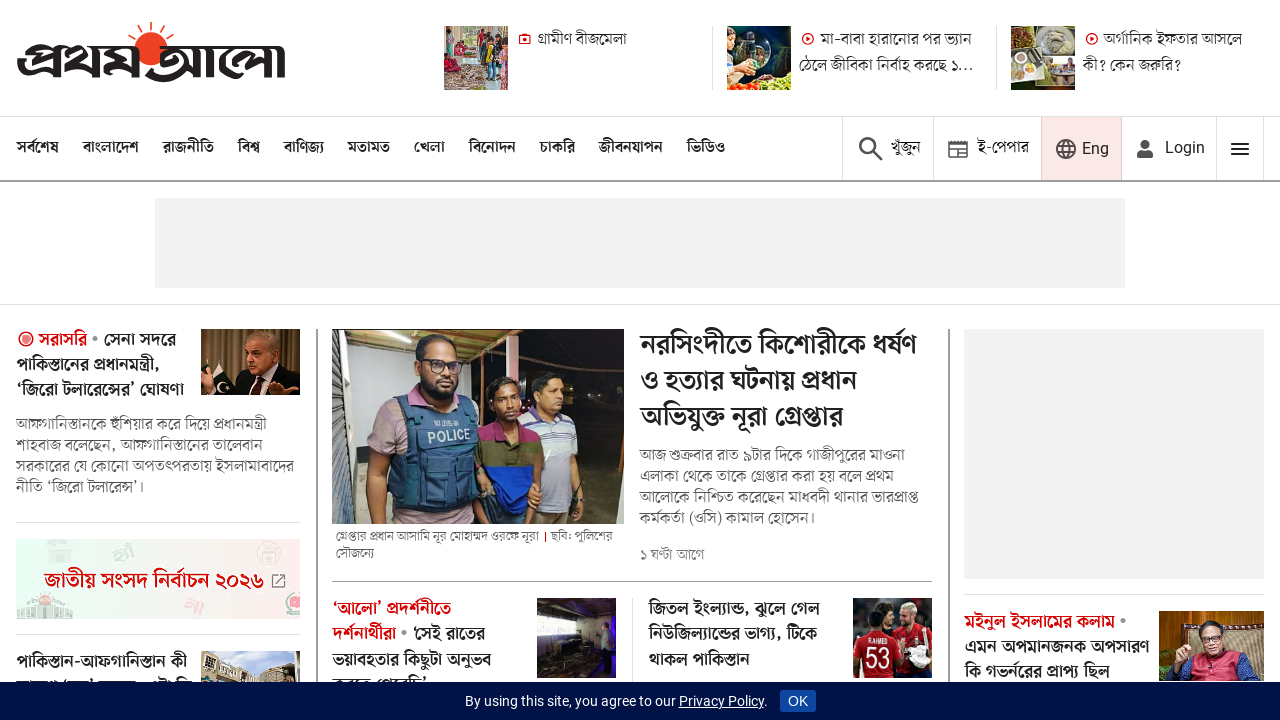

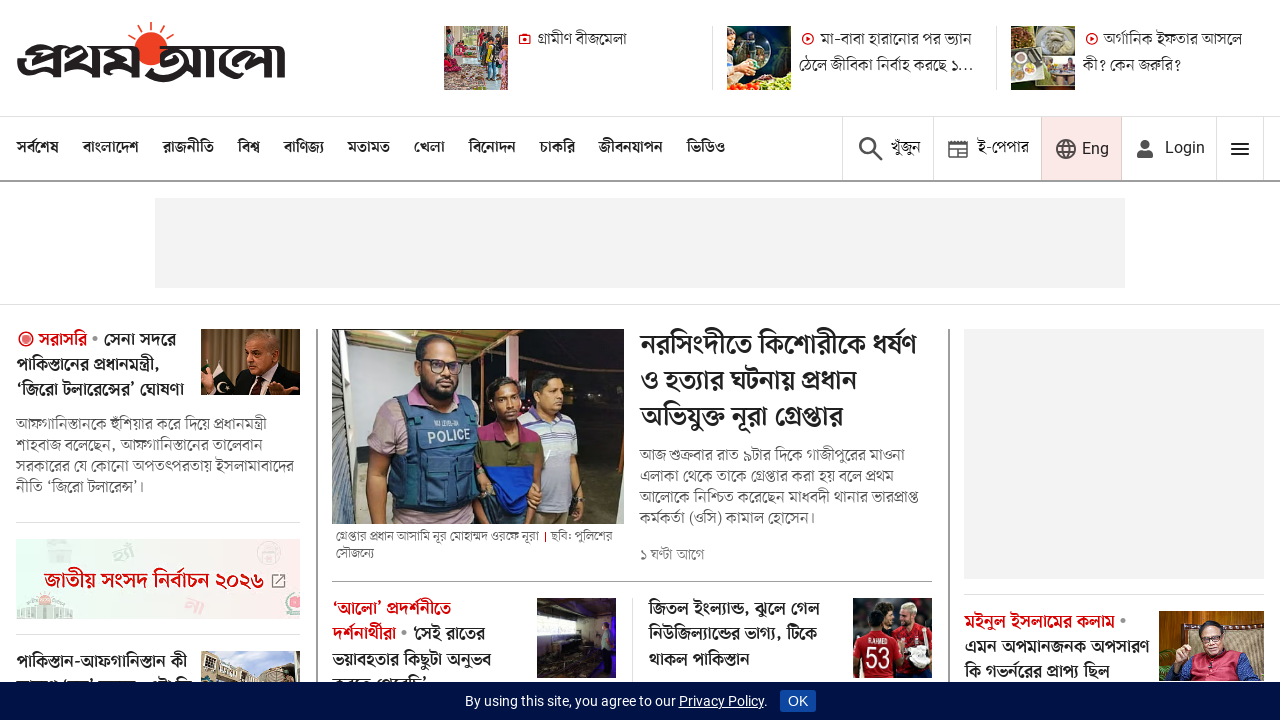